Navigates to a blog page and attempts to switch to a frame, demonstrating frame switching functionality

Starting URL: https://omayo.blogspot.com

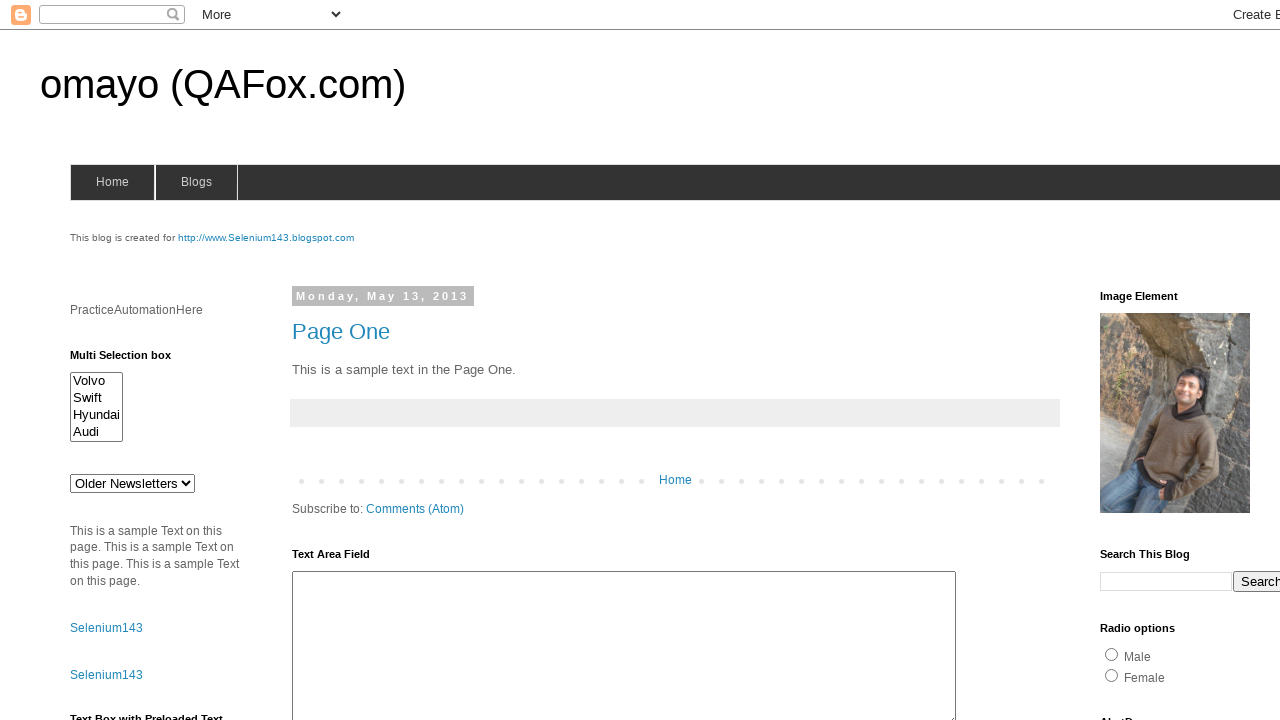

Navigated to blog page at https://omayo.blogspot.com
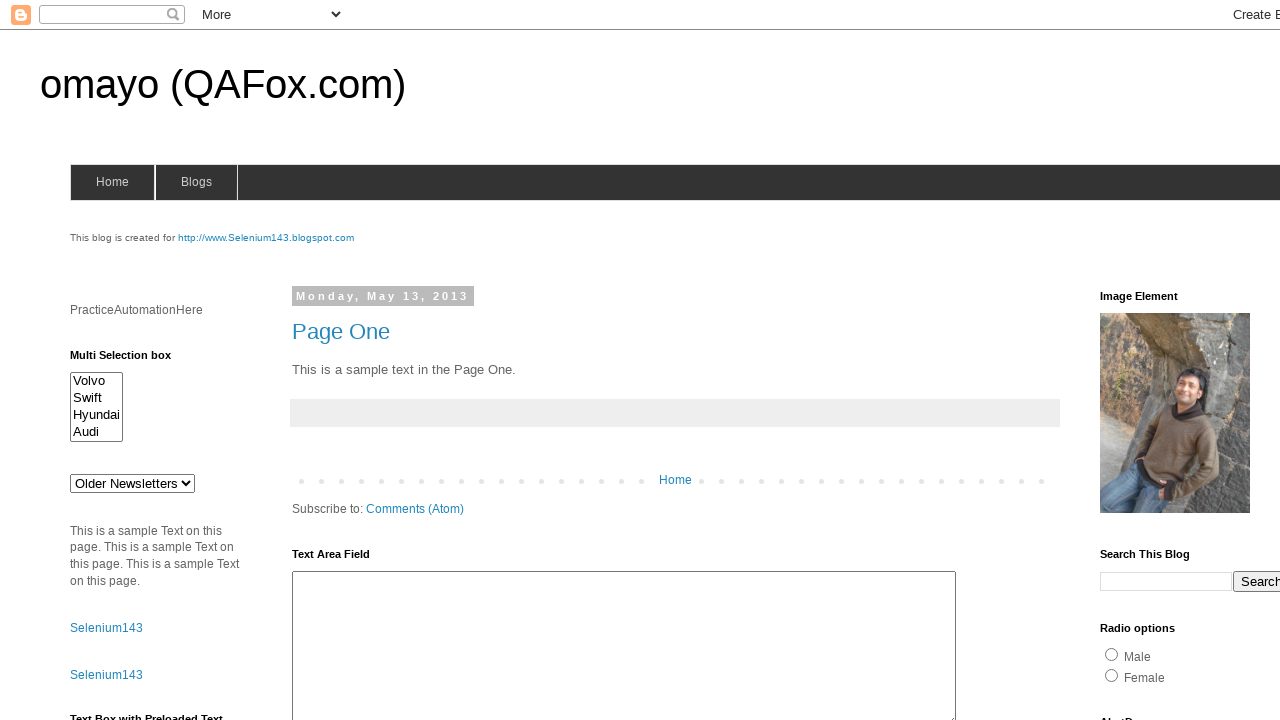

Attempted to access frame named 'abcd'
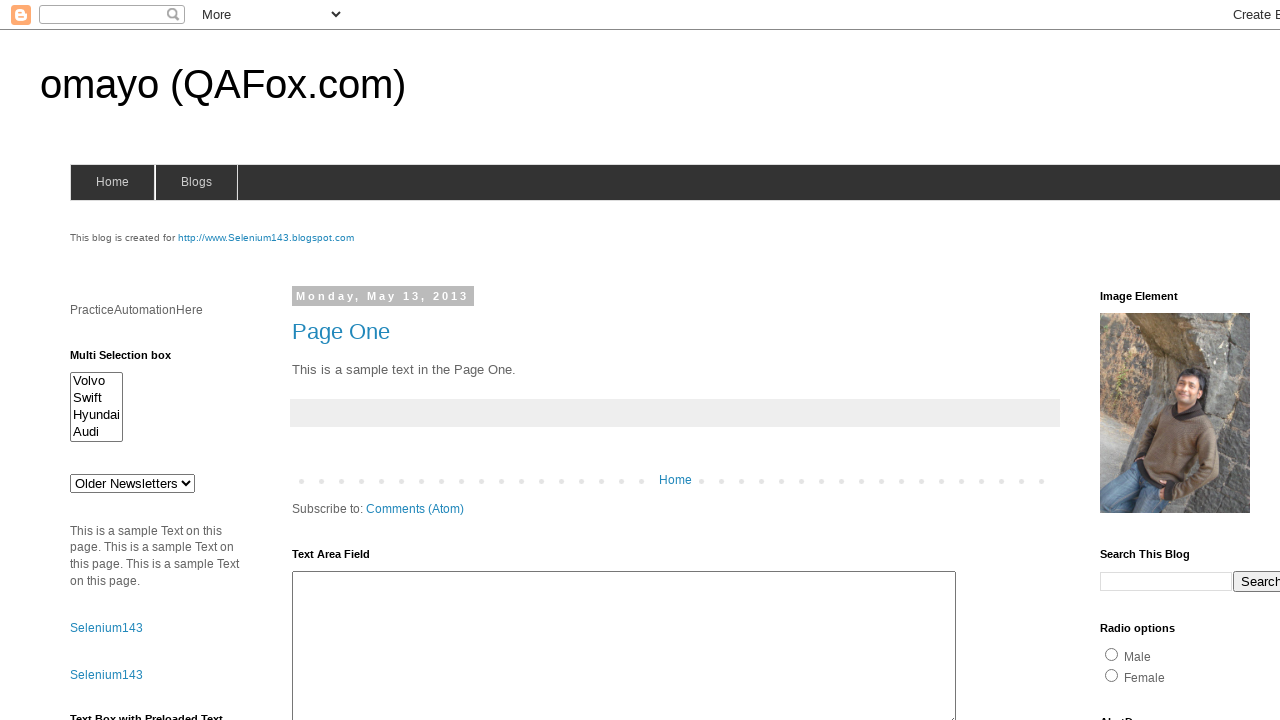

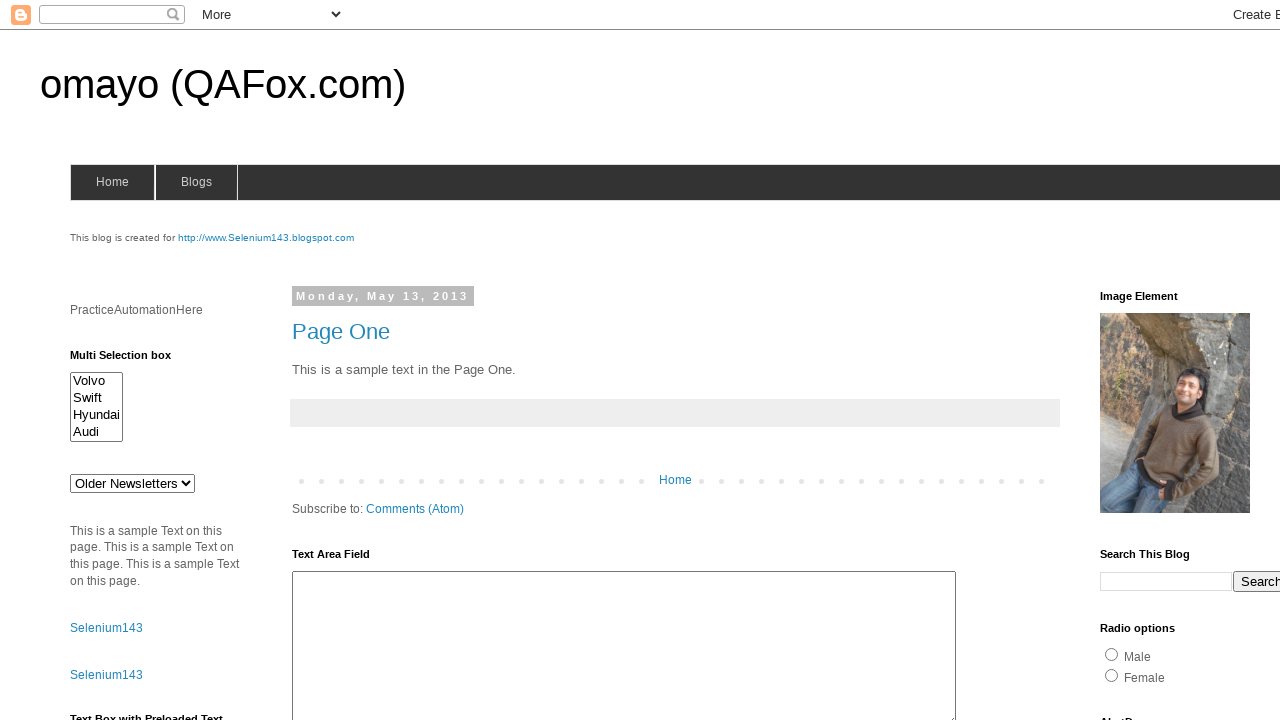